Navigates to an e-commerce page and retrieves the brand text from the page header

Starting URL: https://rahulshettyacademy.com/seleniumPractise/#/

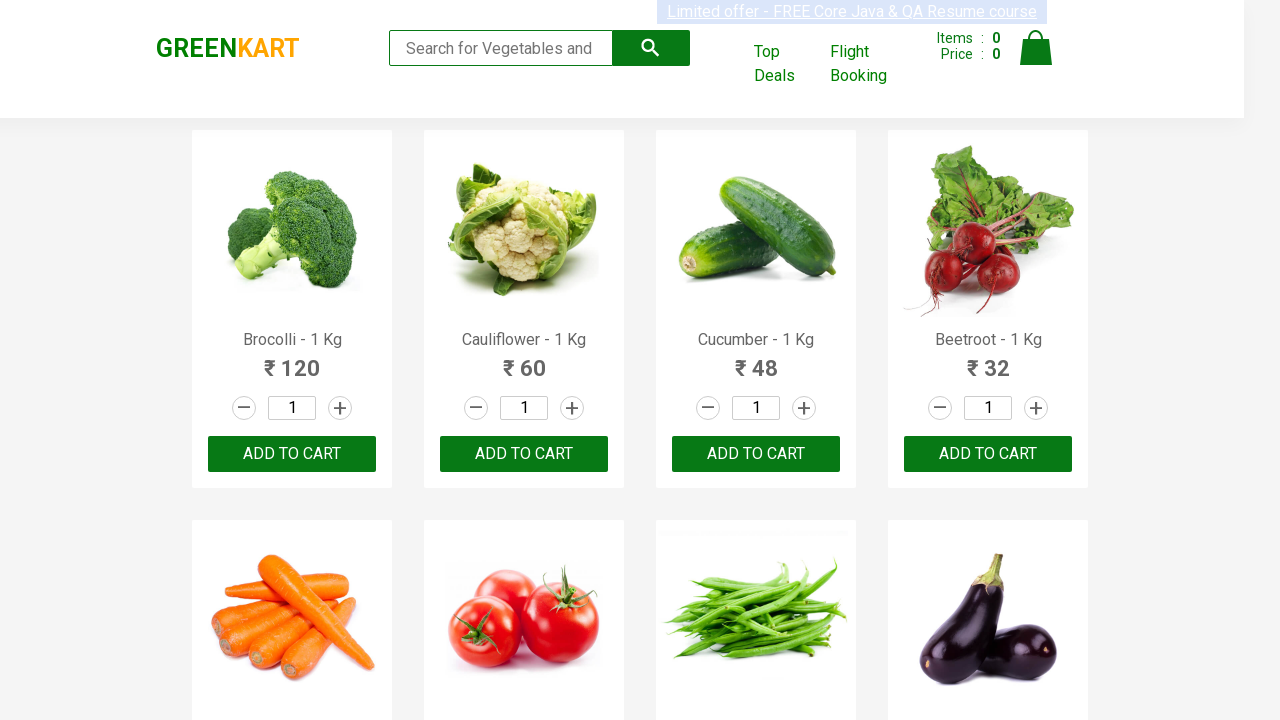

Located brand element on page header
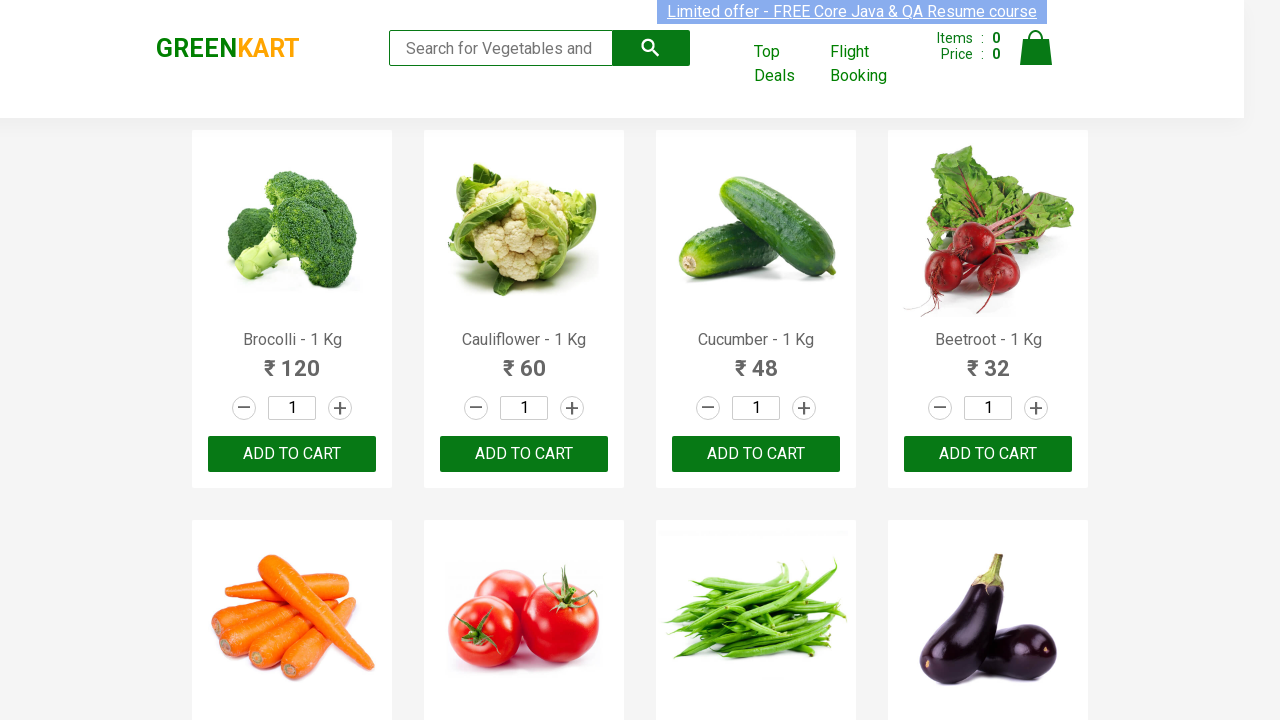

Retrieved brand text: GREENKART
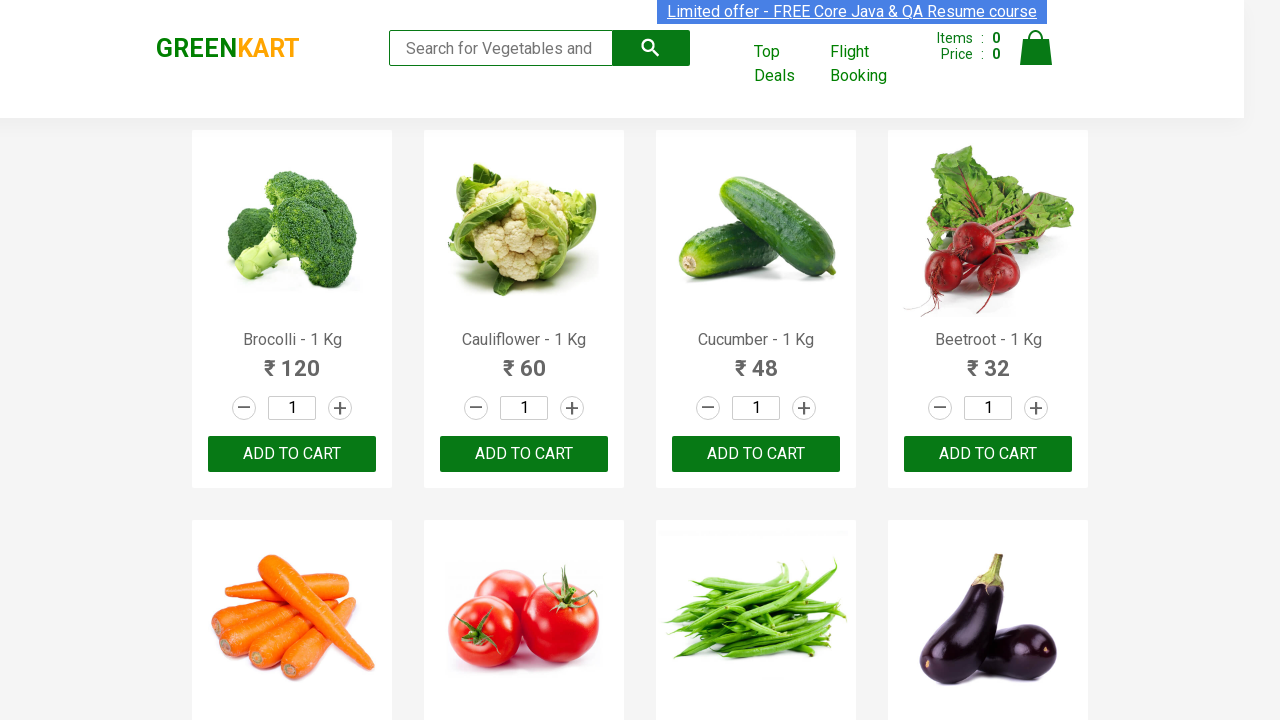

Printed brand text to console: GREENKART
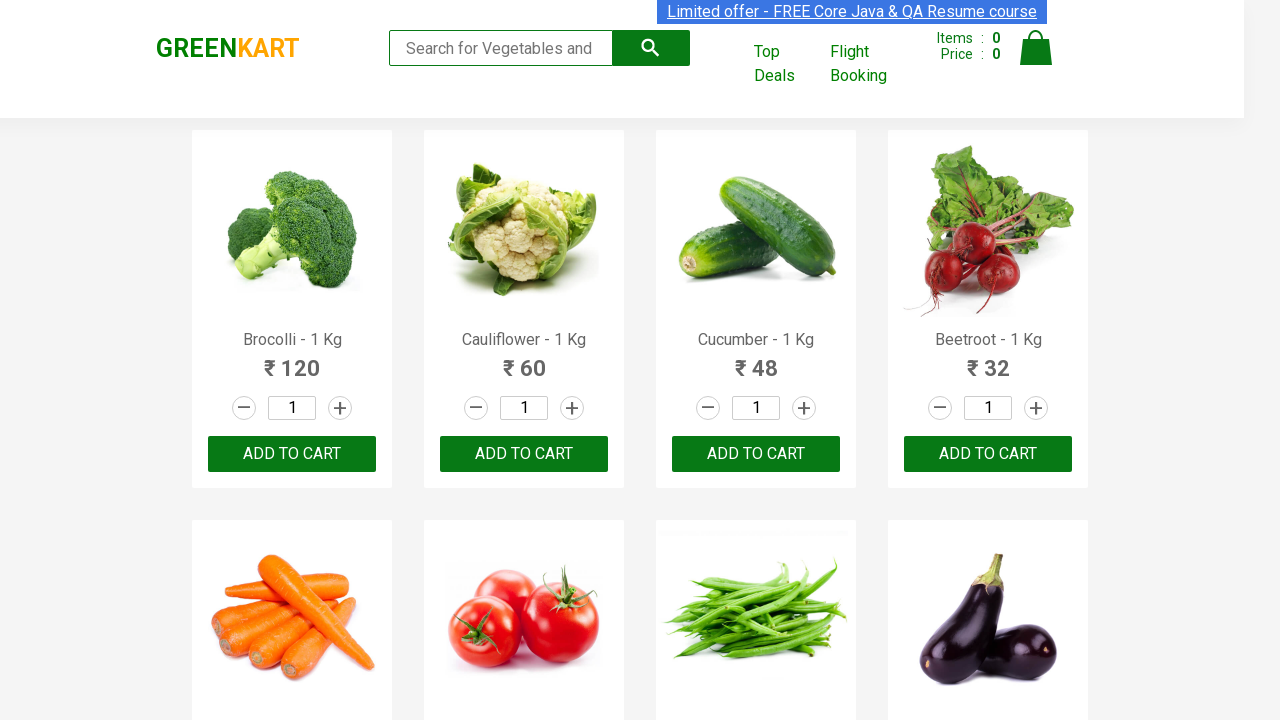

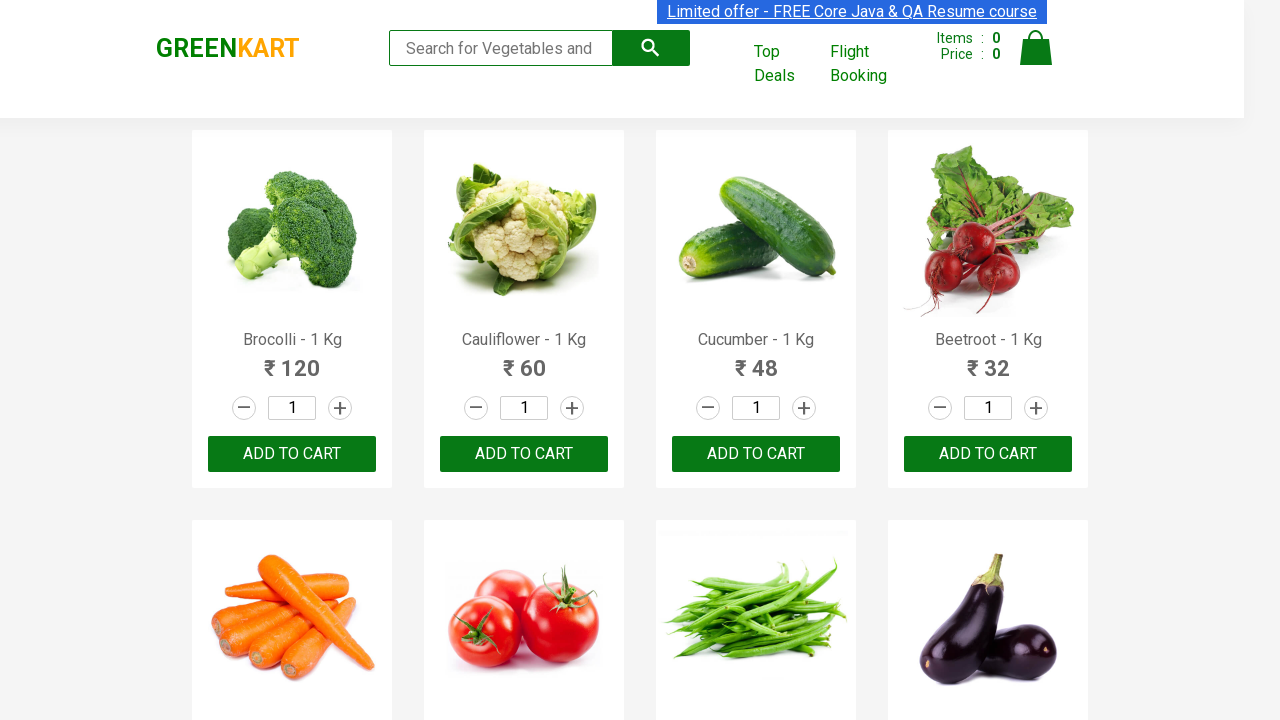